Navigates to GS25 fresh food products page and clicks on the convenience food category to view those products

Starting URL: http://gs25.gsretail.com/gscvs/ko/products/youus-freshfood

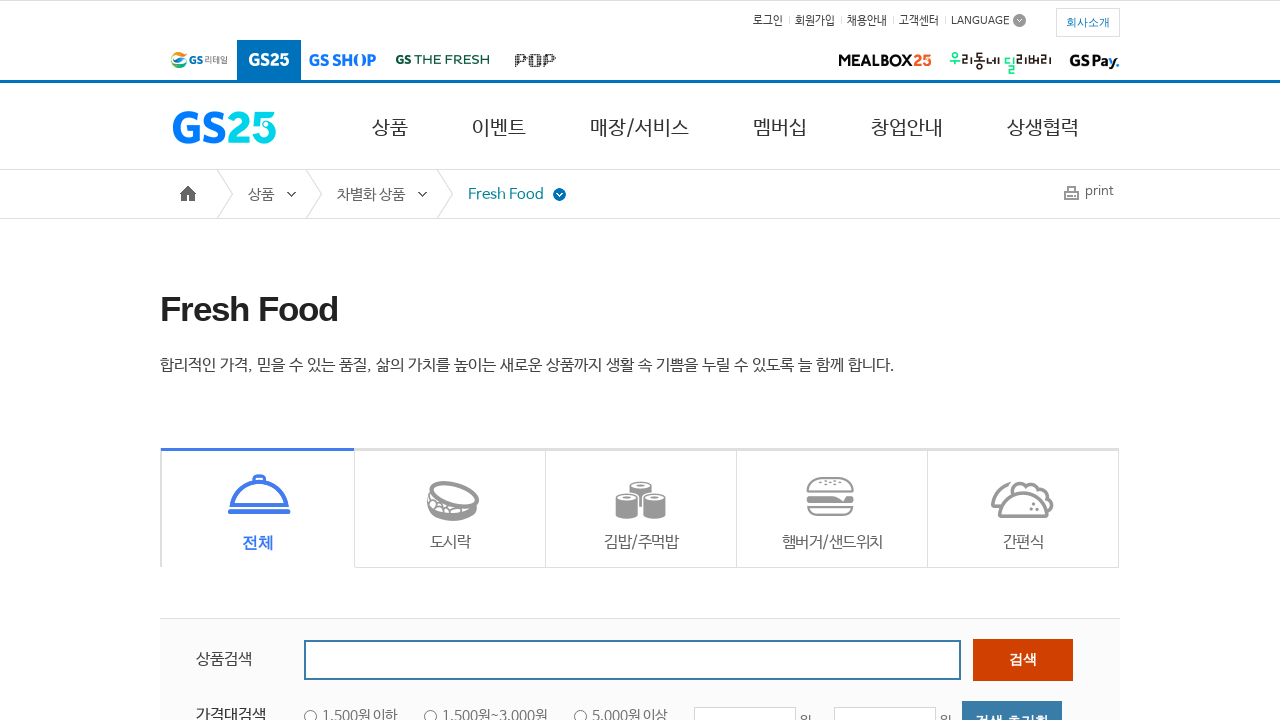

Navigated to GS25 fresh food products page
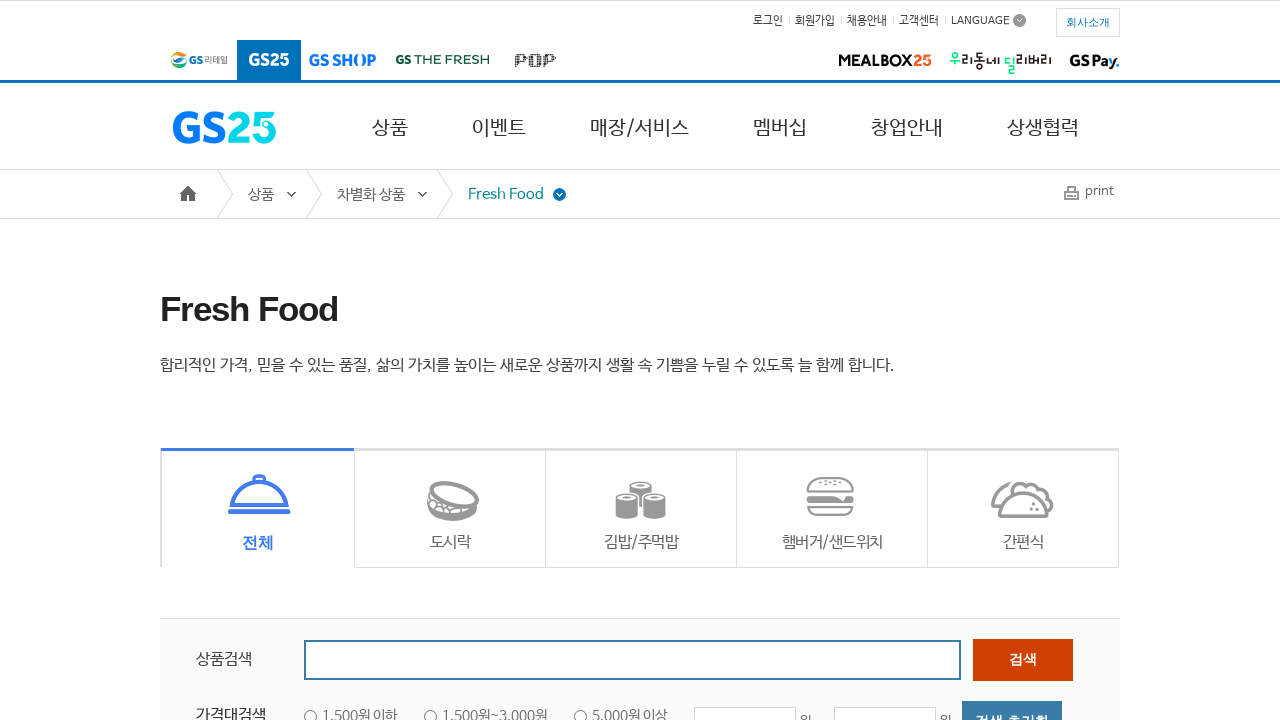

Clicked on convenience food category icon at (1023, 508) on .srv_ico5
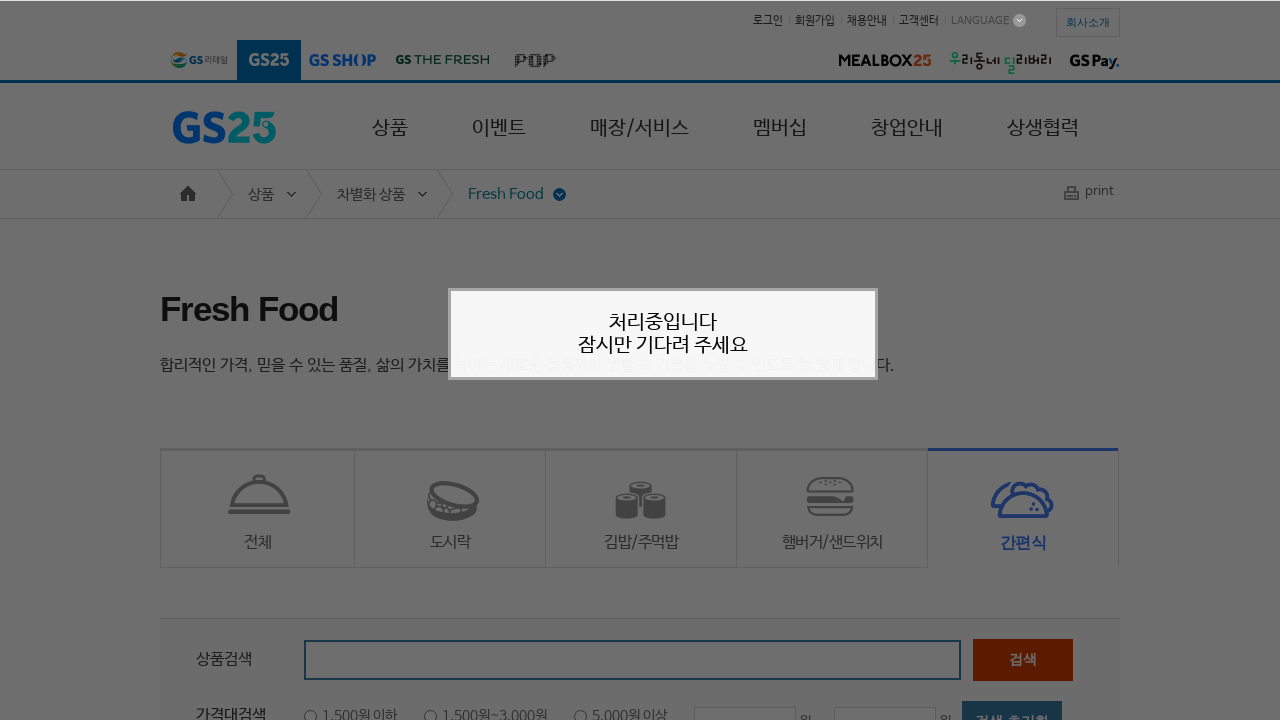

Convenience food product list loaded
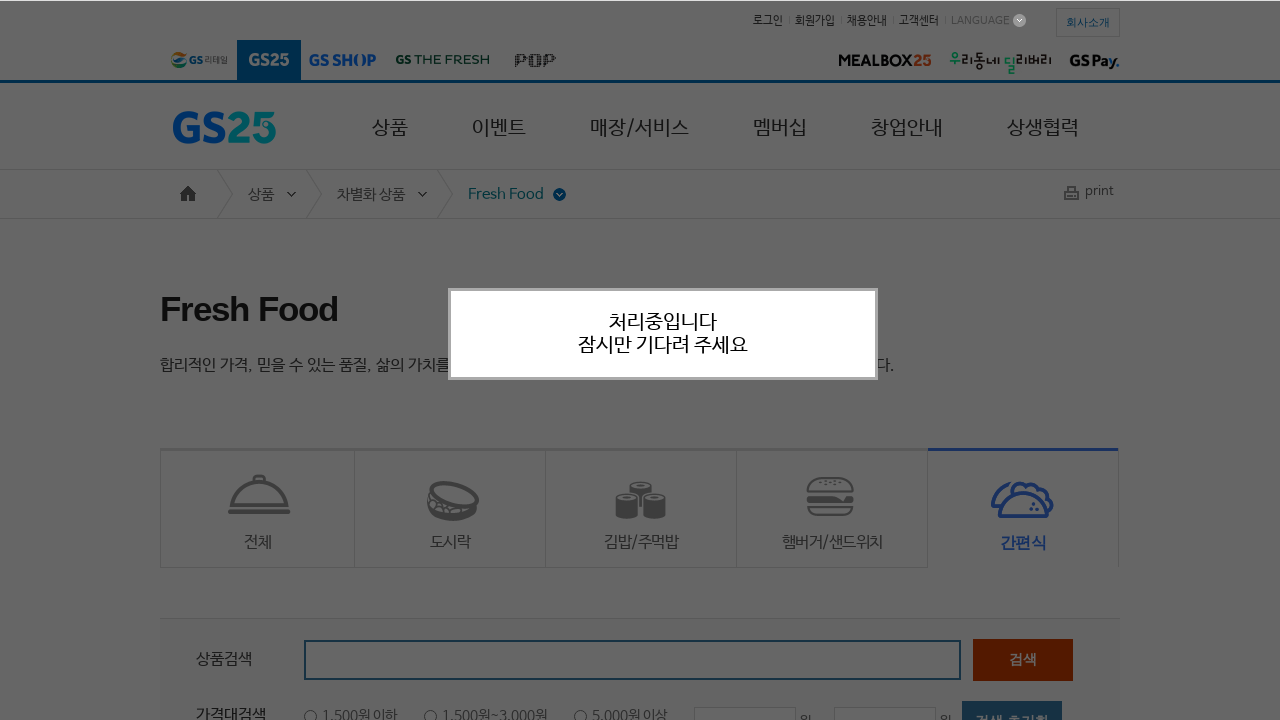

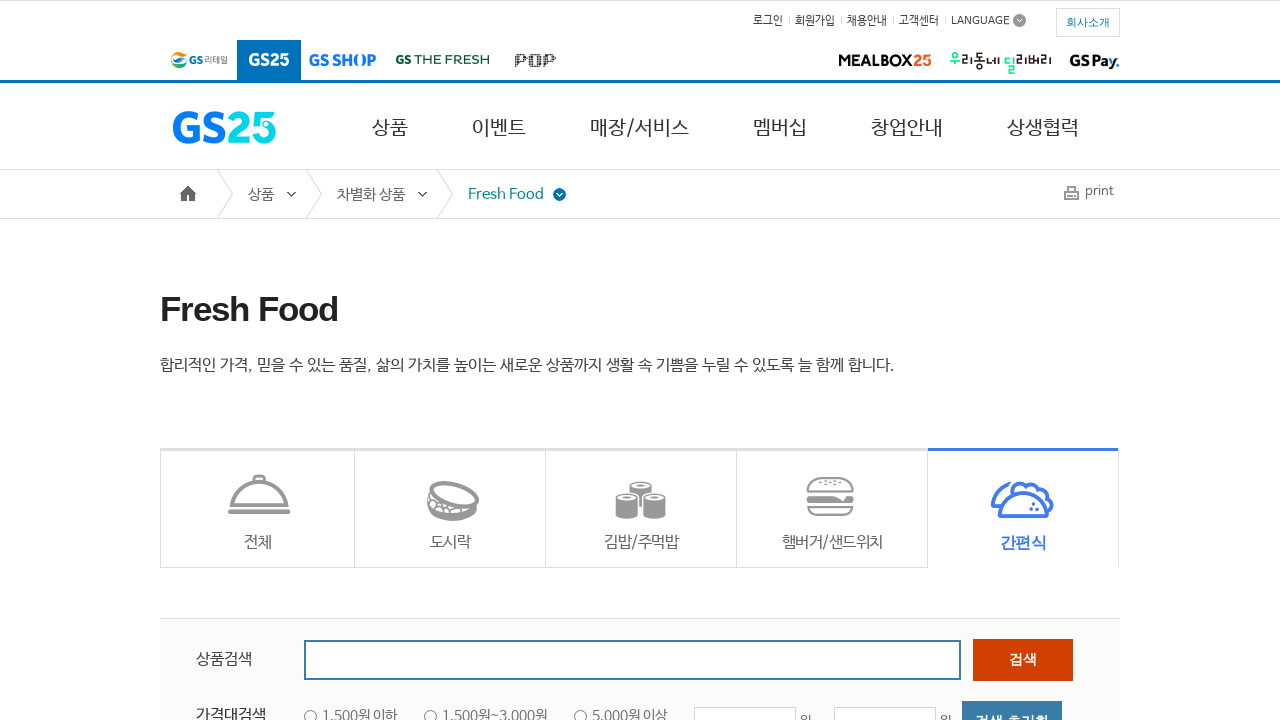